Tests window handling by opening multiple browser tabs (Google and Facebook) and switching between them to verify multi-window navigation

Starting URL: https://www.youtube.com

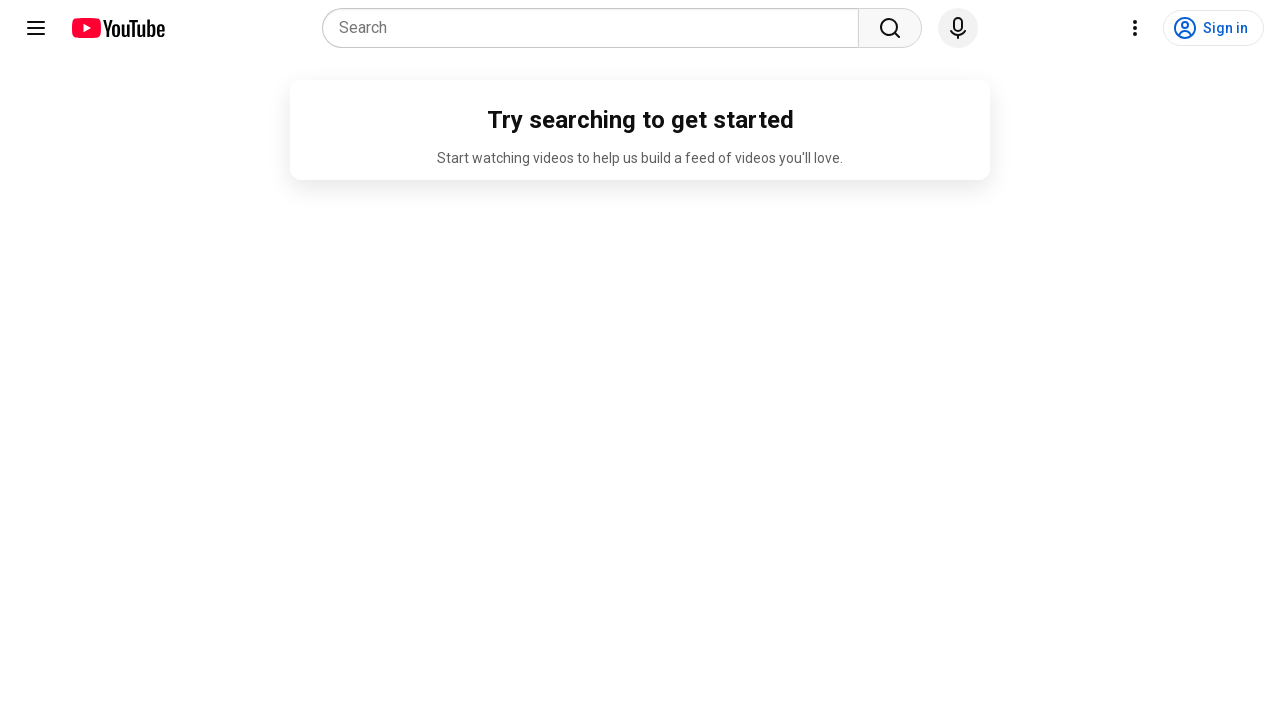

Opened Google in a new tab using JavaScript
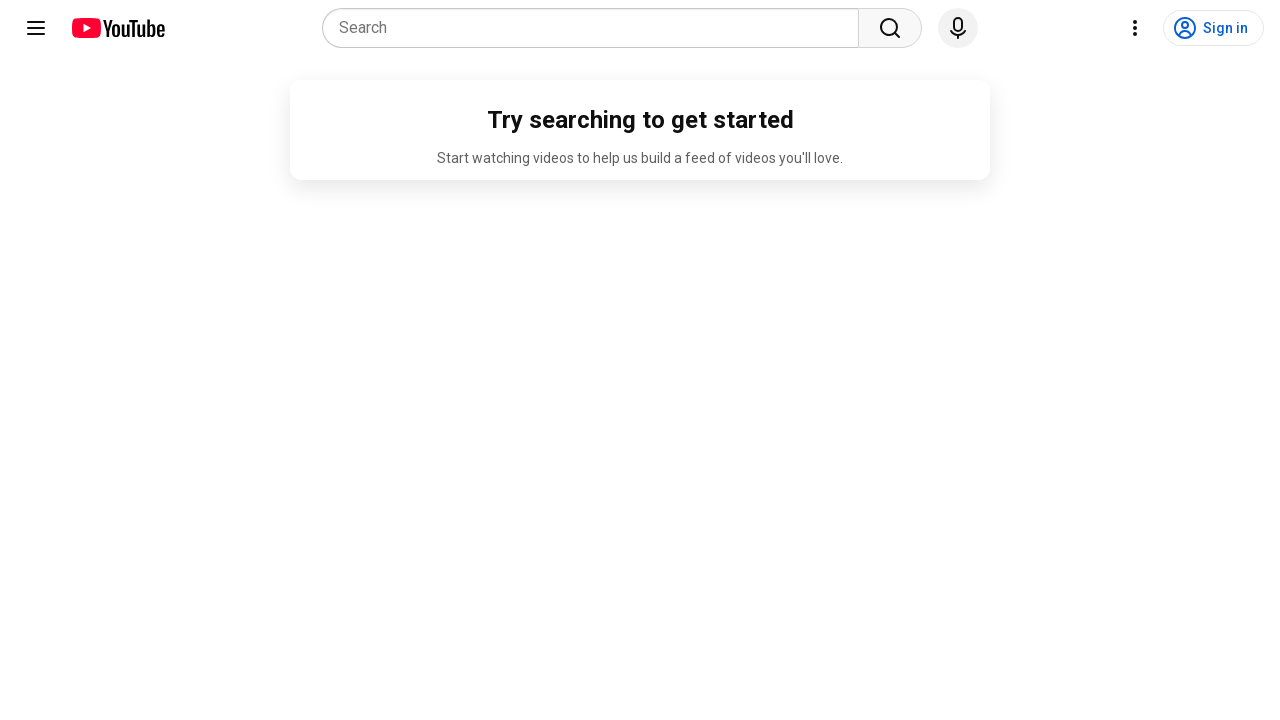

Opened Facebook in a new tab using JavaScript
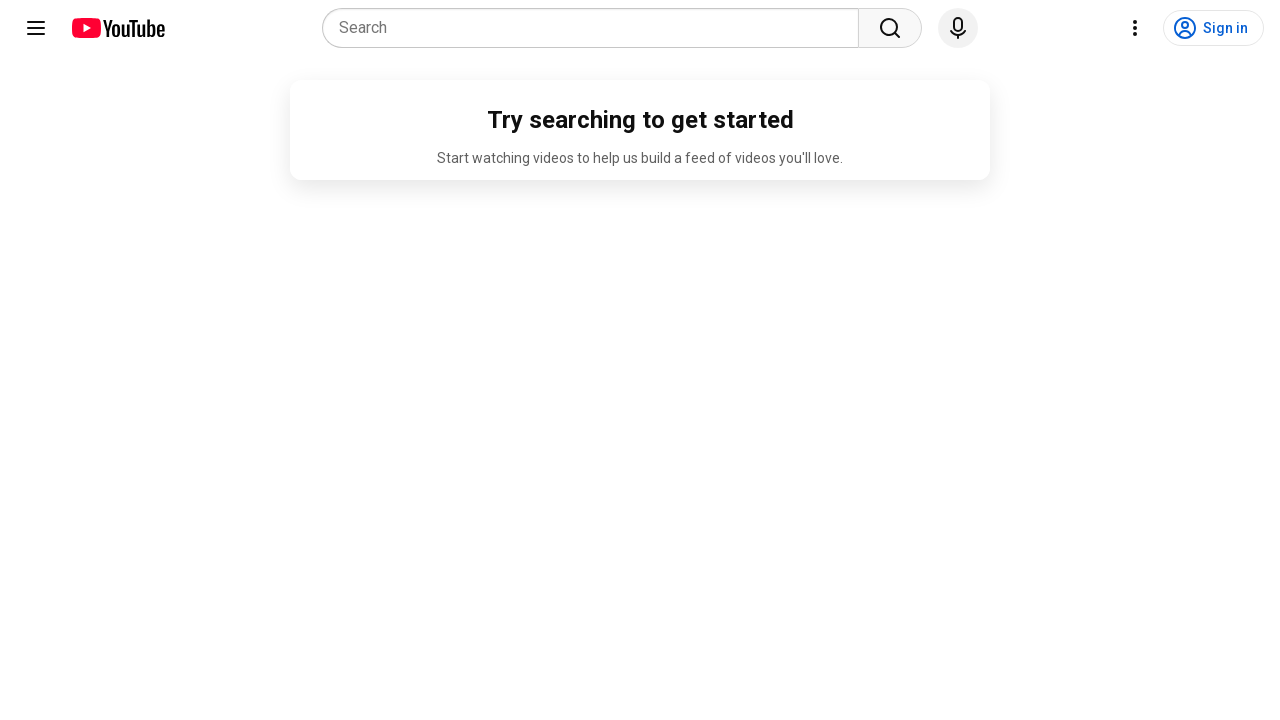

Retrieved all pages/tabs from context
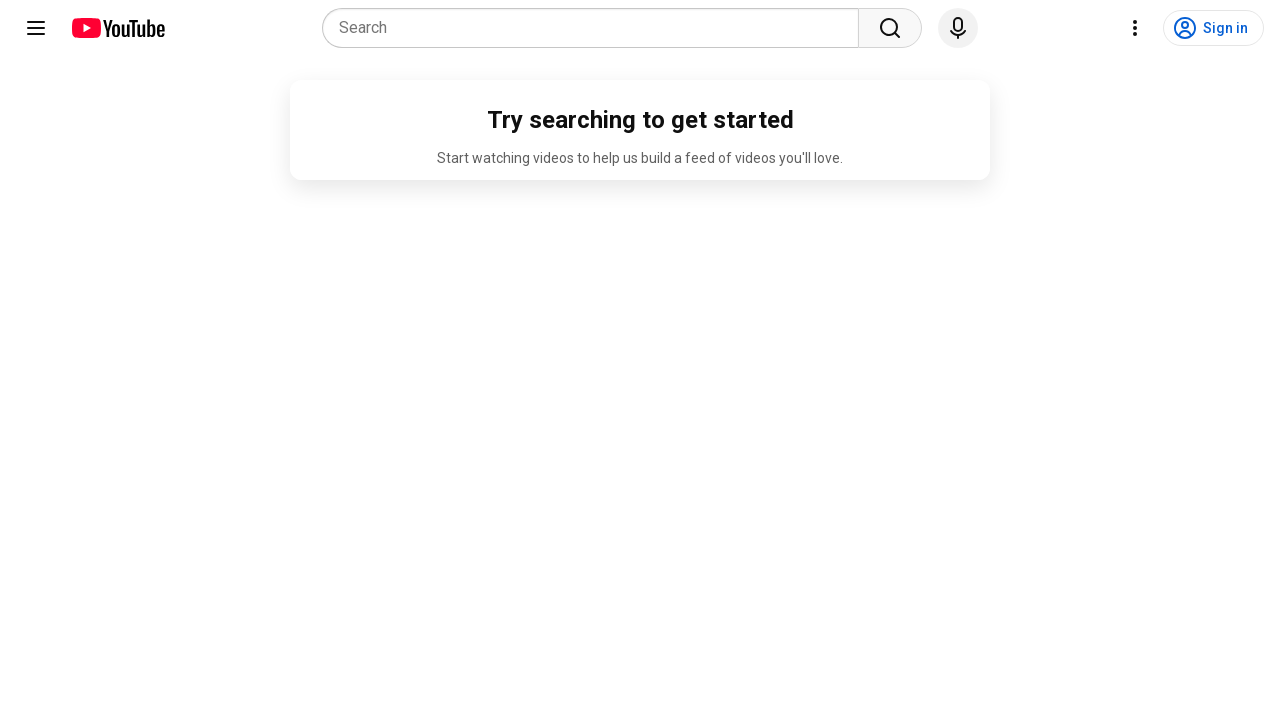

Brought tab with URL 'https://www.youtube.com/' to front
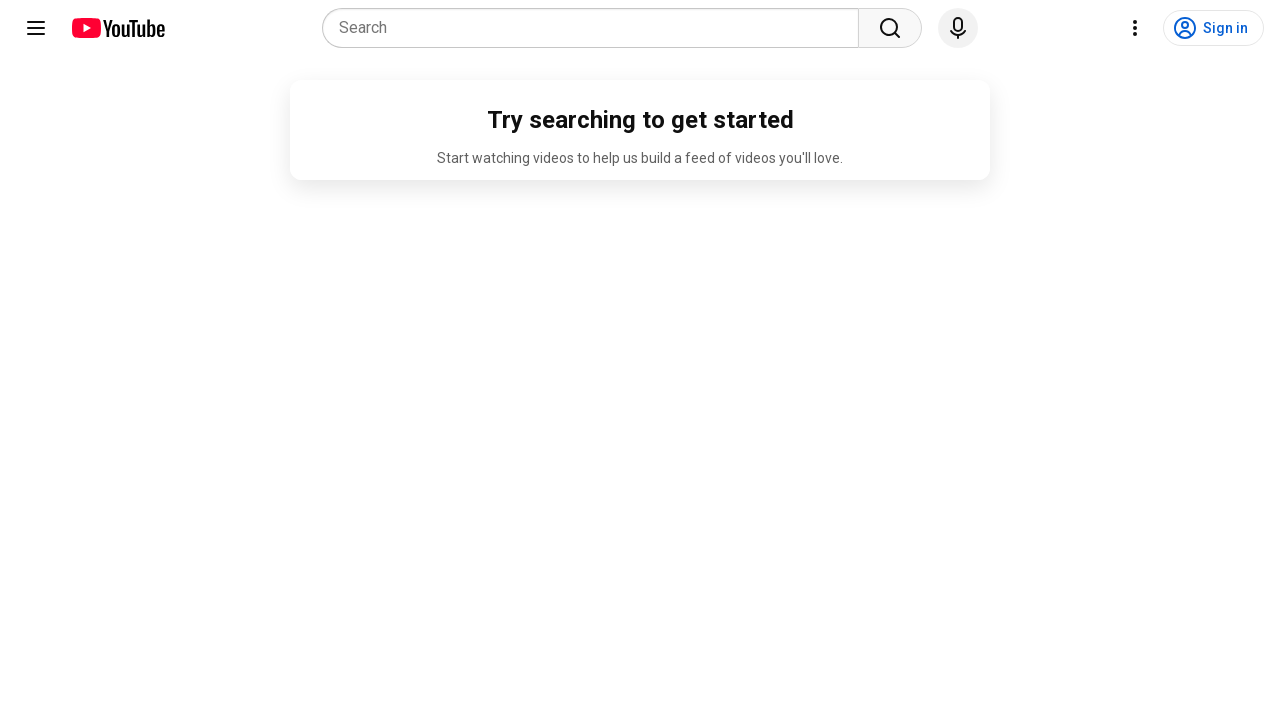

Logged tab information - URL: https://www.youtube.com/, Title: YouTube
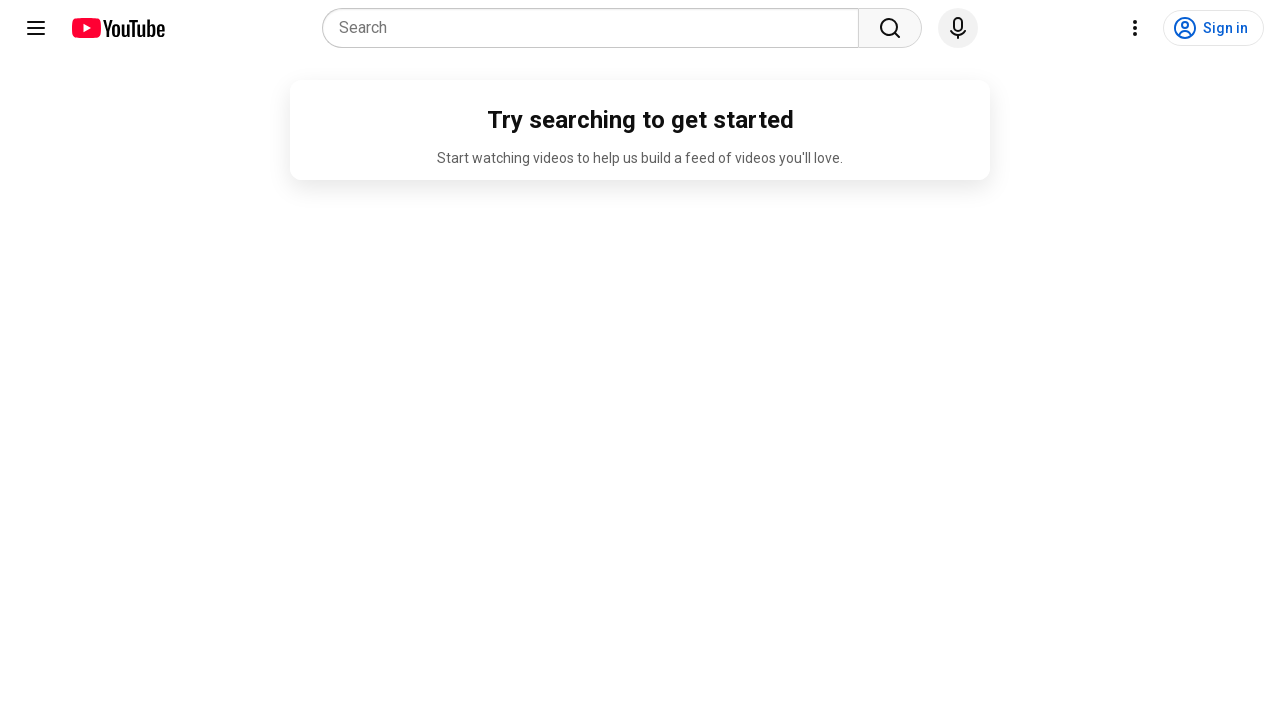

Brought tab with URL 'chrome-error://chromewebdata/' to front
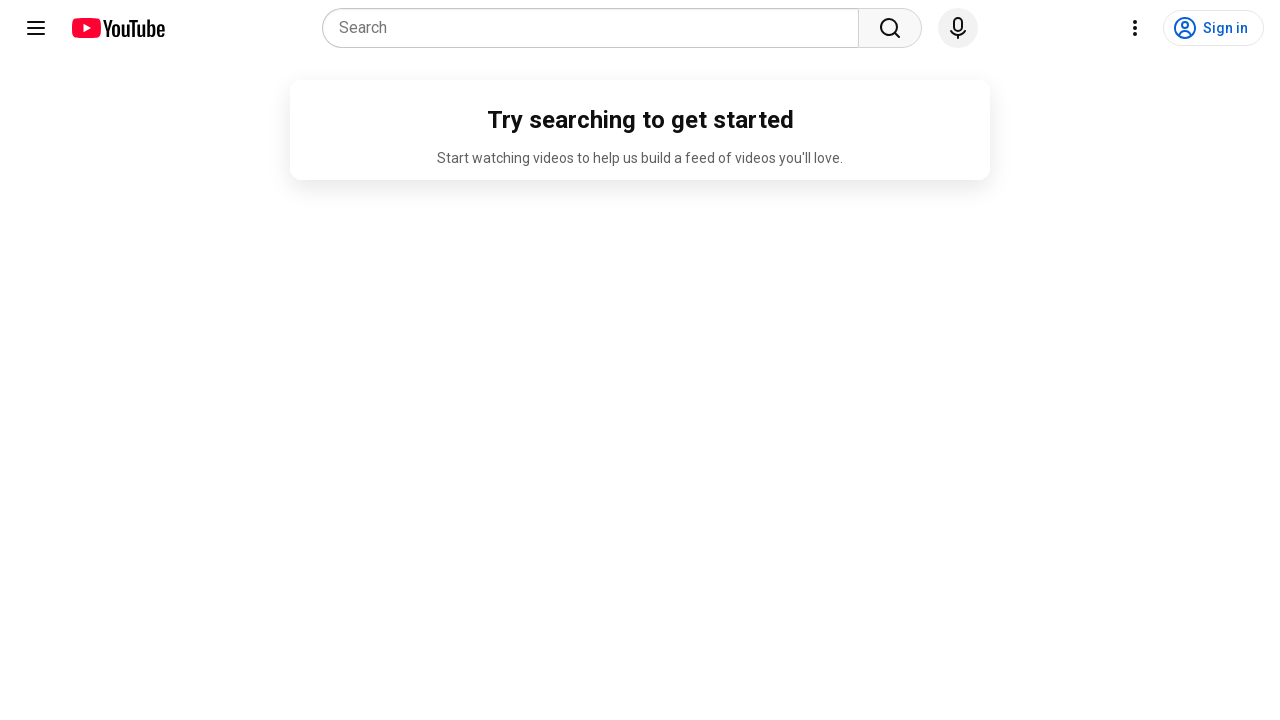

Logged tab information - URL: chrome-error://chromewebdata/, Title: 
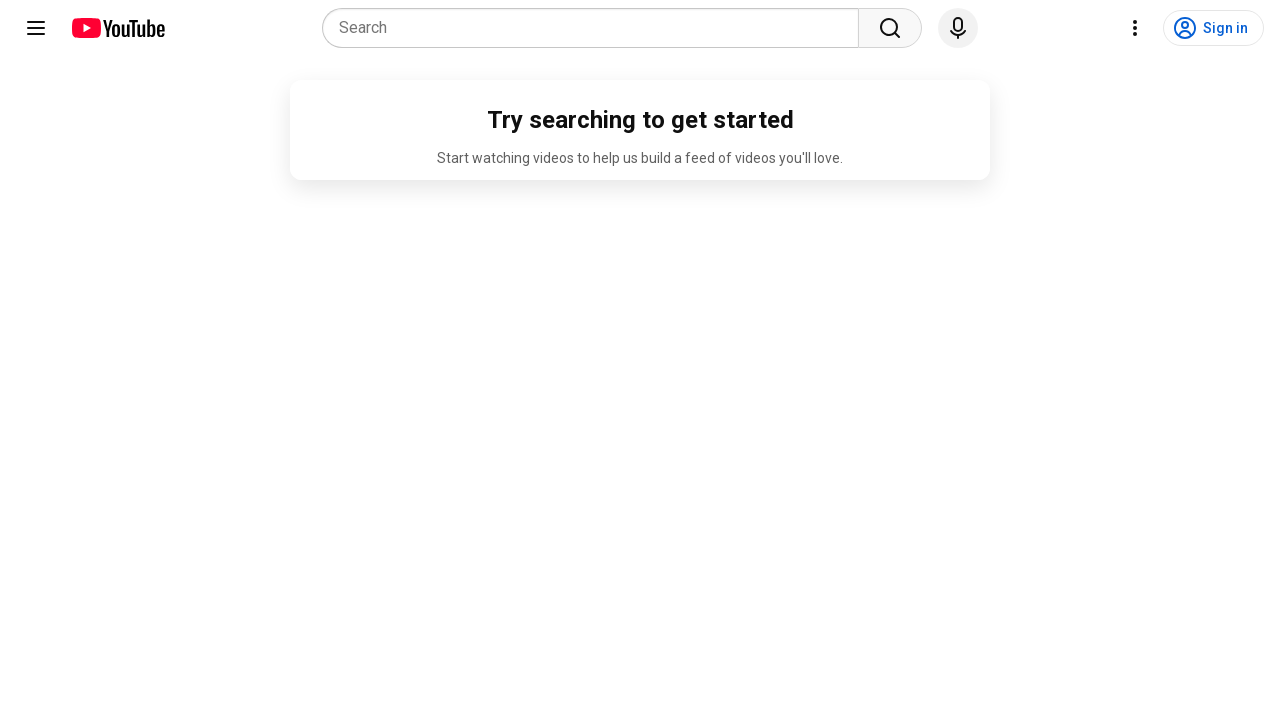

Brought tab with URL 'chrome-error://chromewebdata/' to front
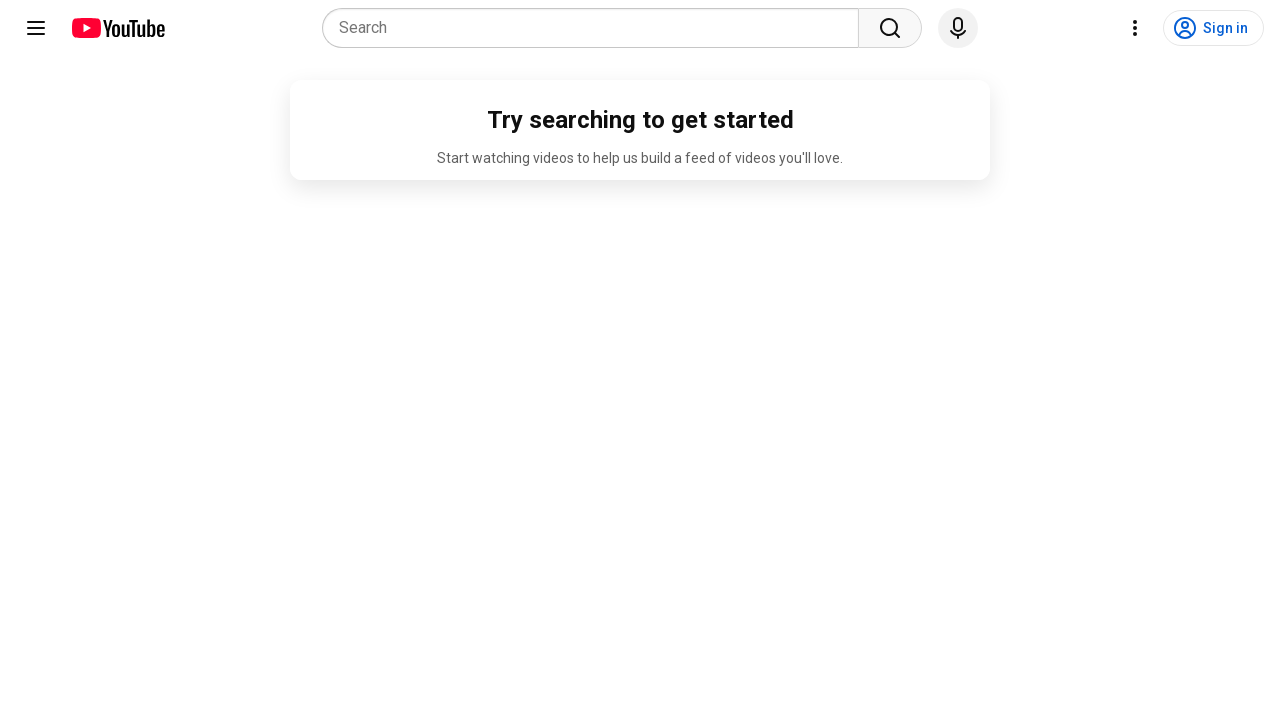

Logged tab information - URL: chrome-error://chromewebdata/, Title: 
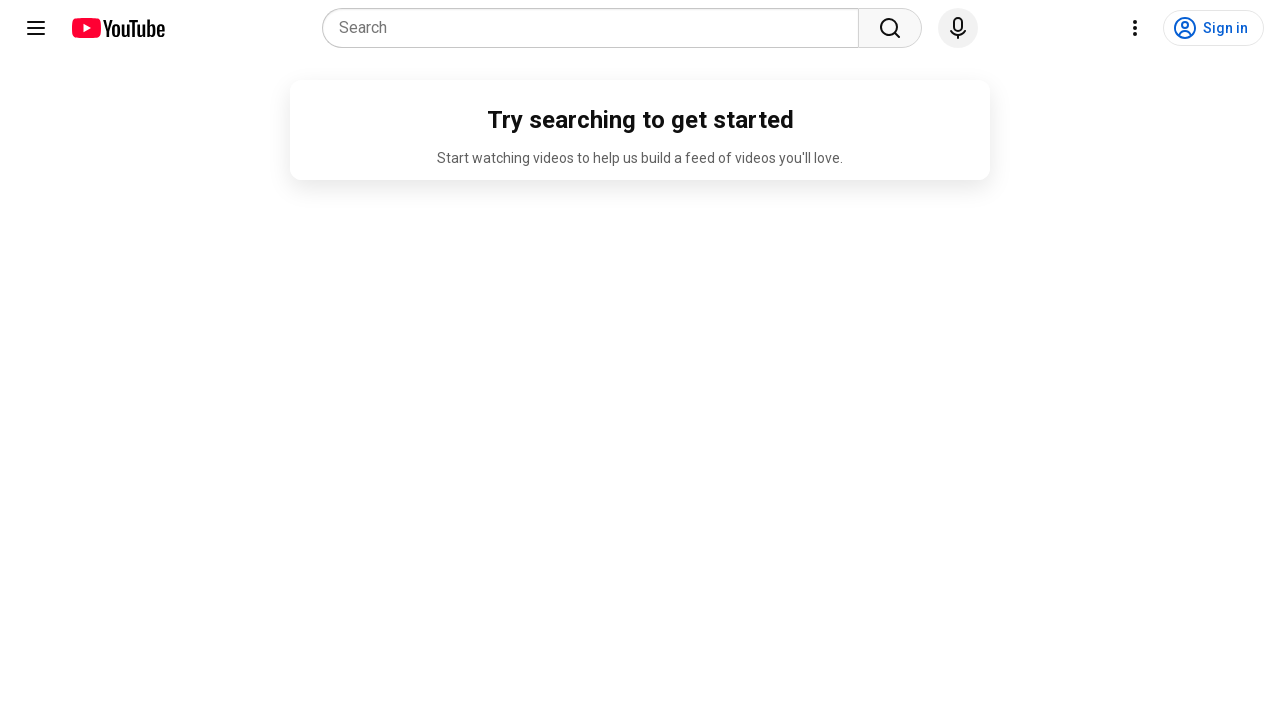

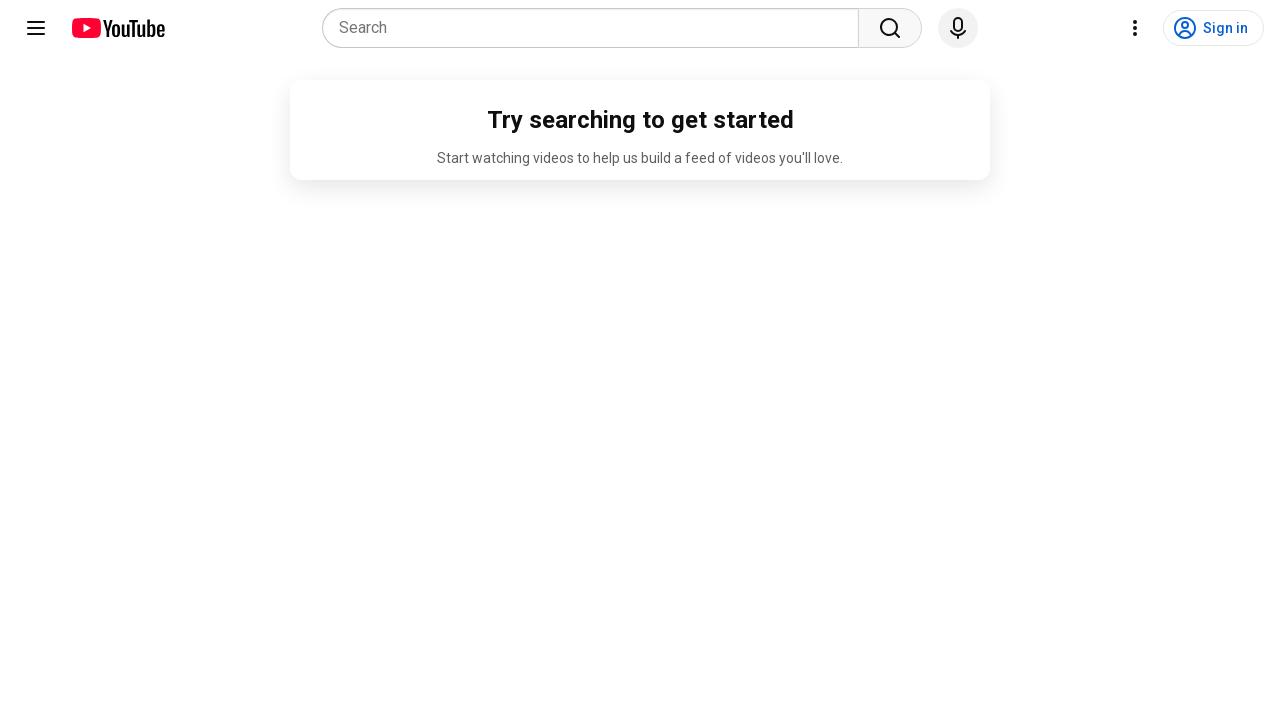